Tests clicking the login button using JavaScript executor

Starting URL: https://portal.cms.gov/portal/

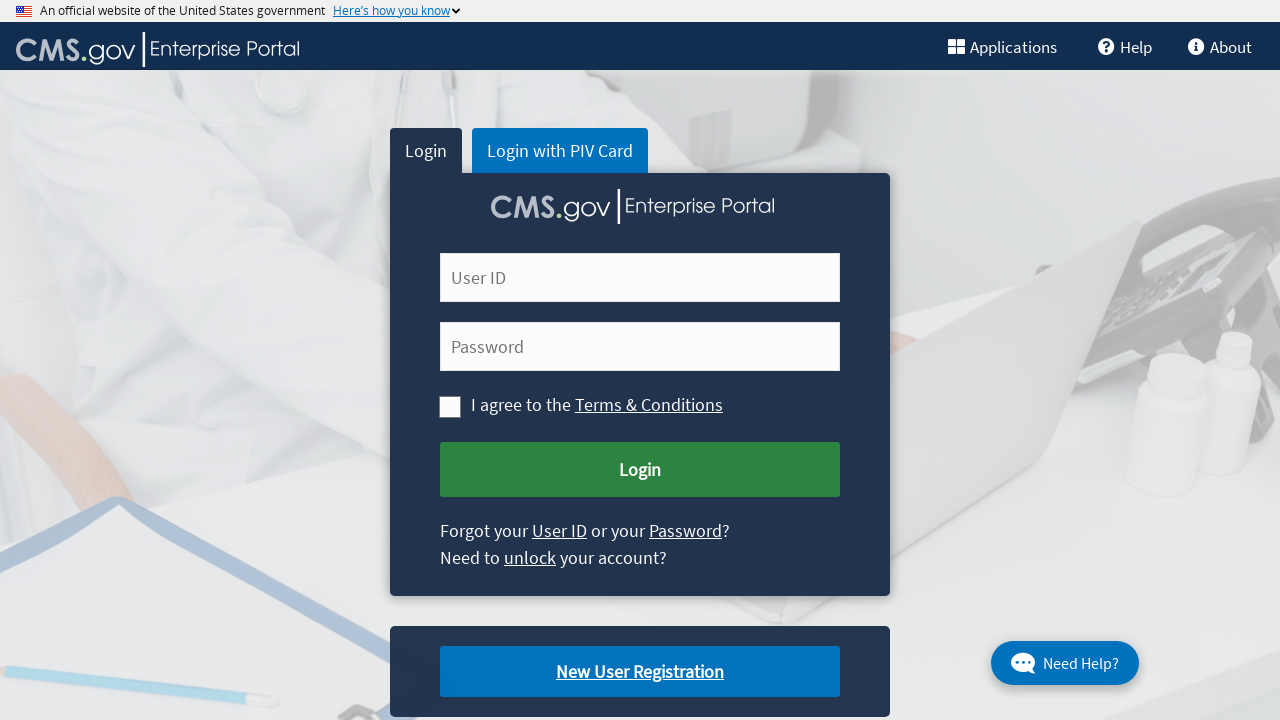

Navigated to CMS portal homepage
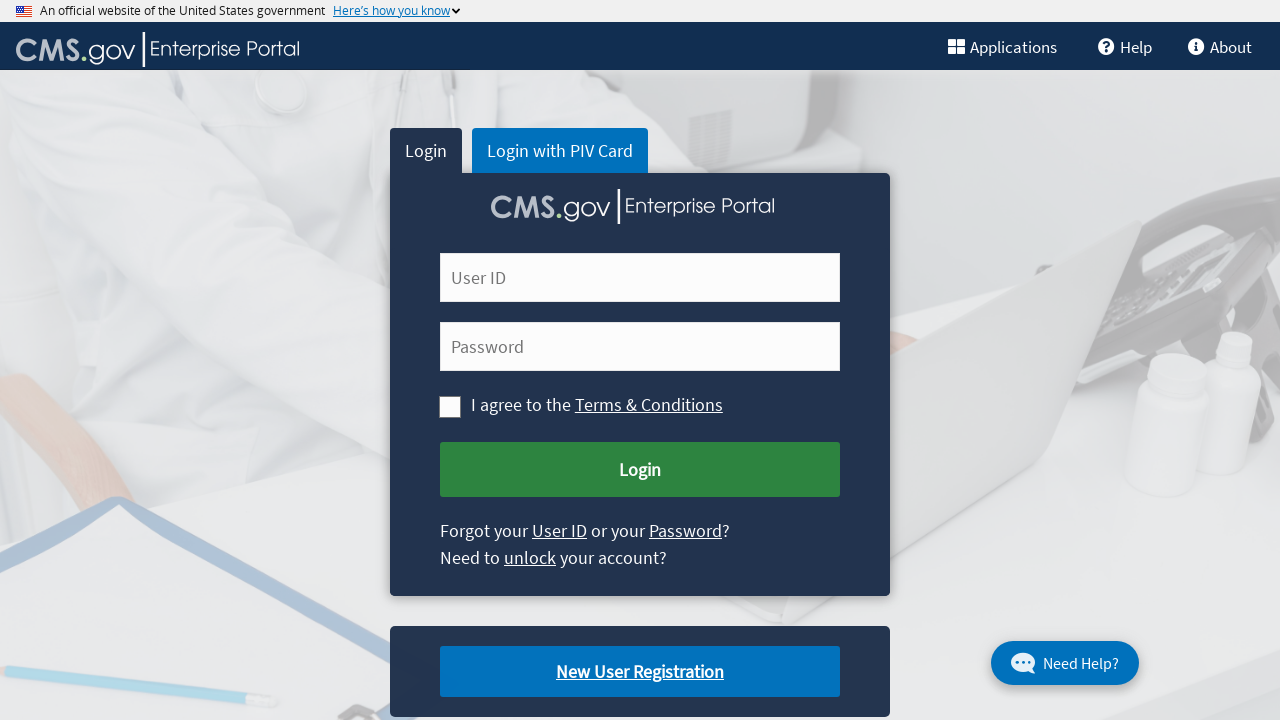

Clicked login button using JavaScript executor
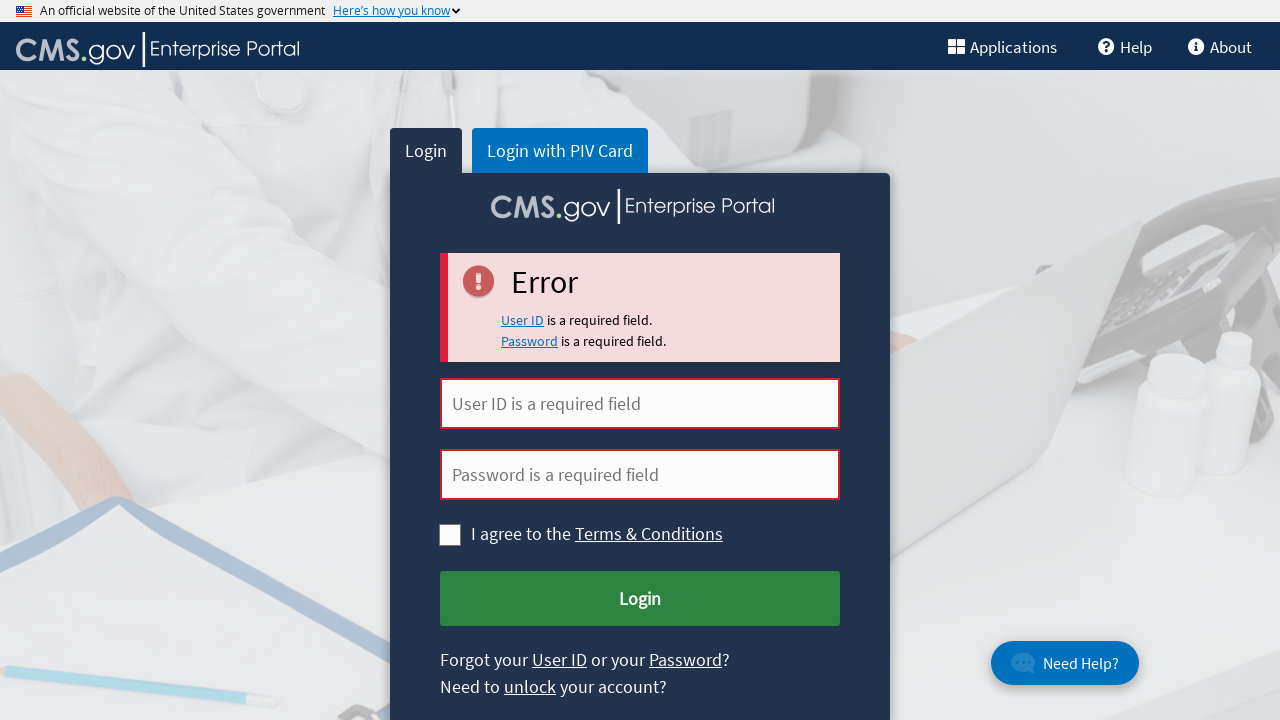

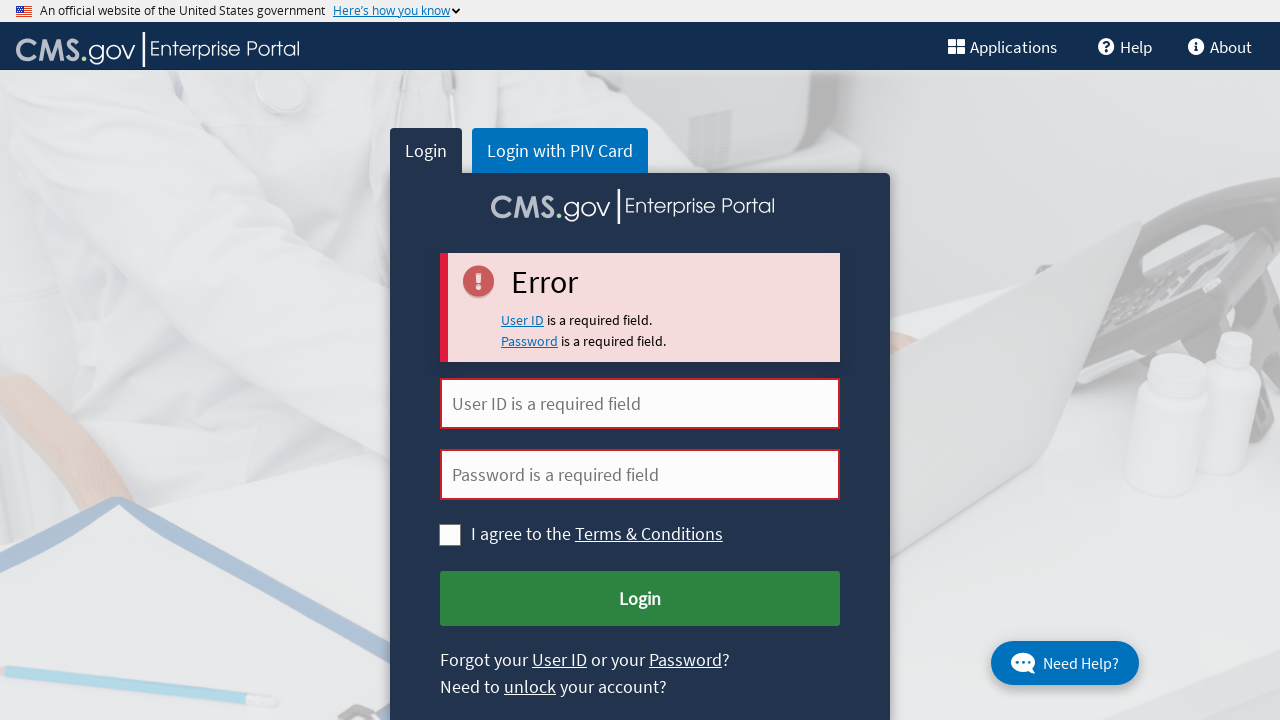